Tests browser window management by navigating to a demo site, maximizing the window, and verifying the window position can be retrieved.

Starting URL: https://demoapps.qspiders.com/

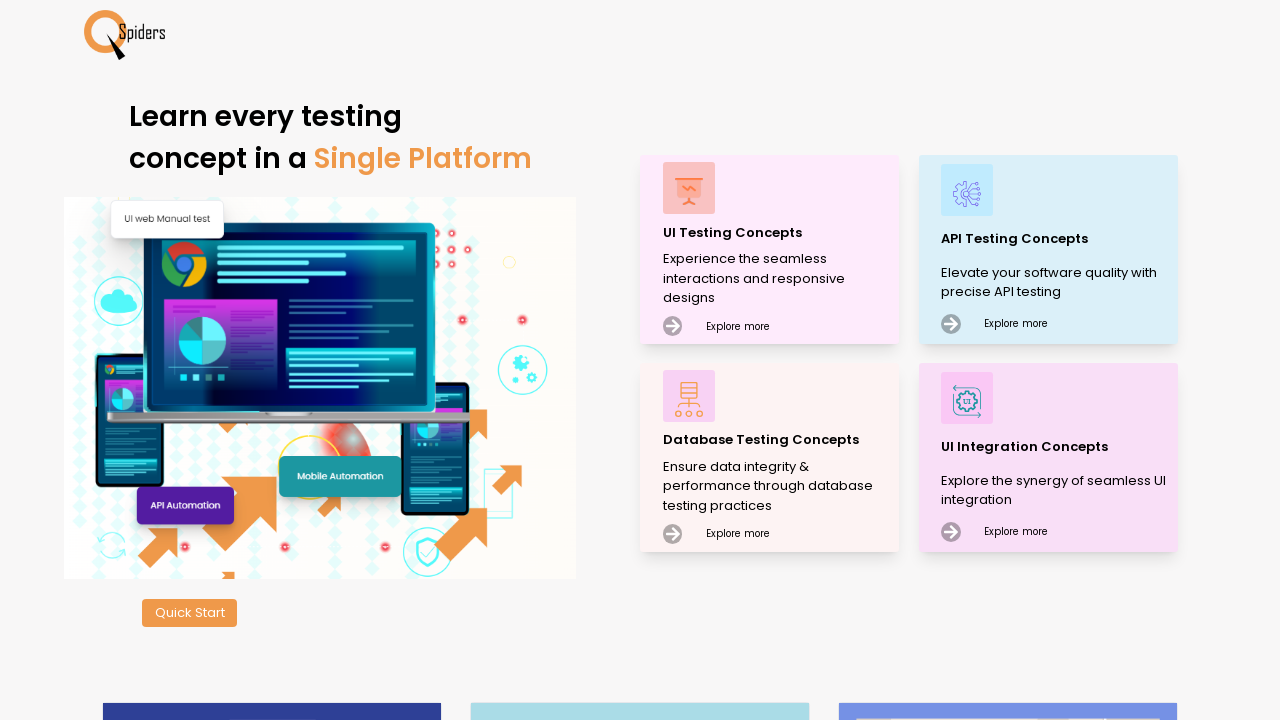

Set viewport size to 1920x1080 to maximize browser window
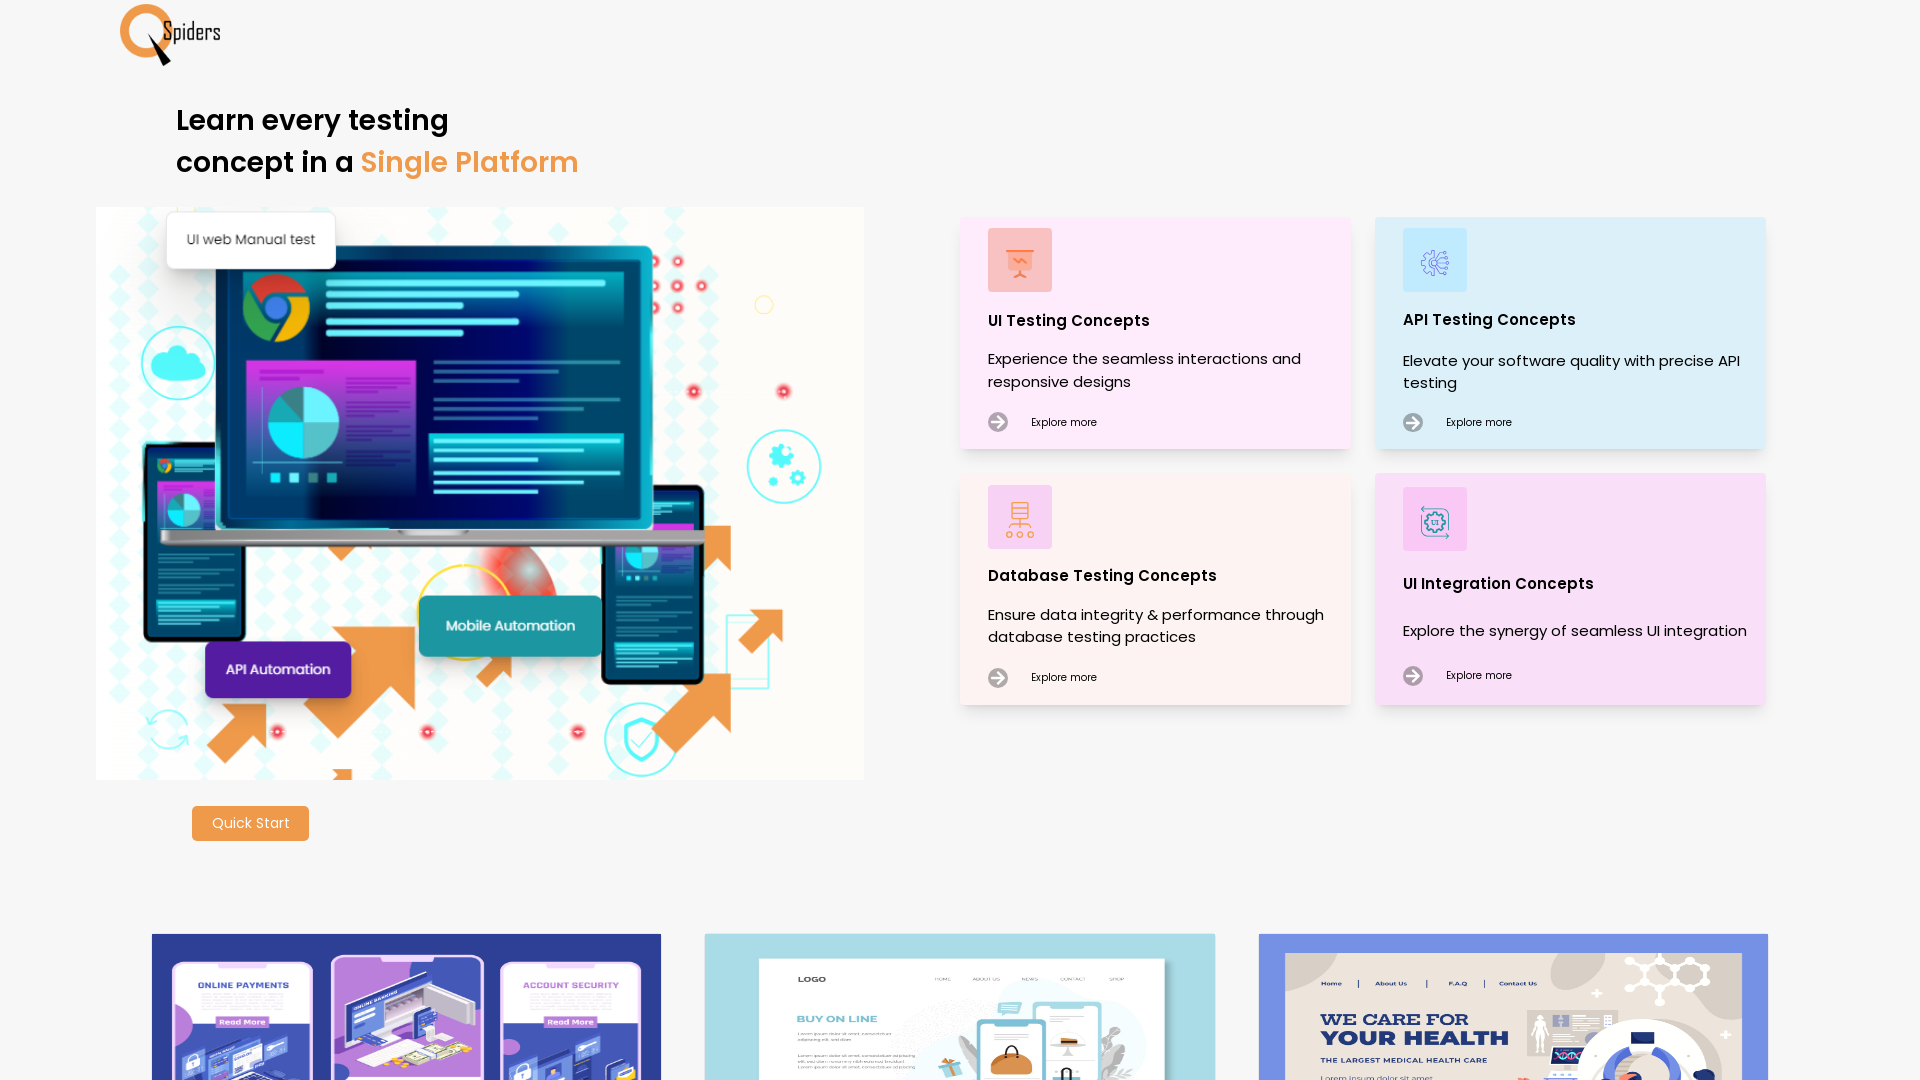

Waited for page to reach domcontentloaded state
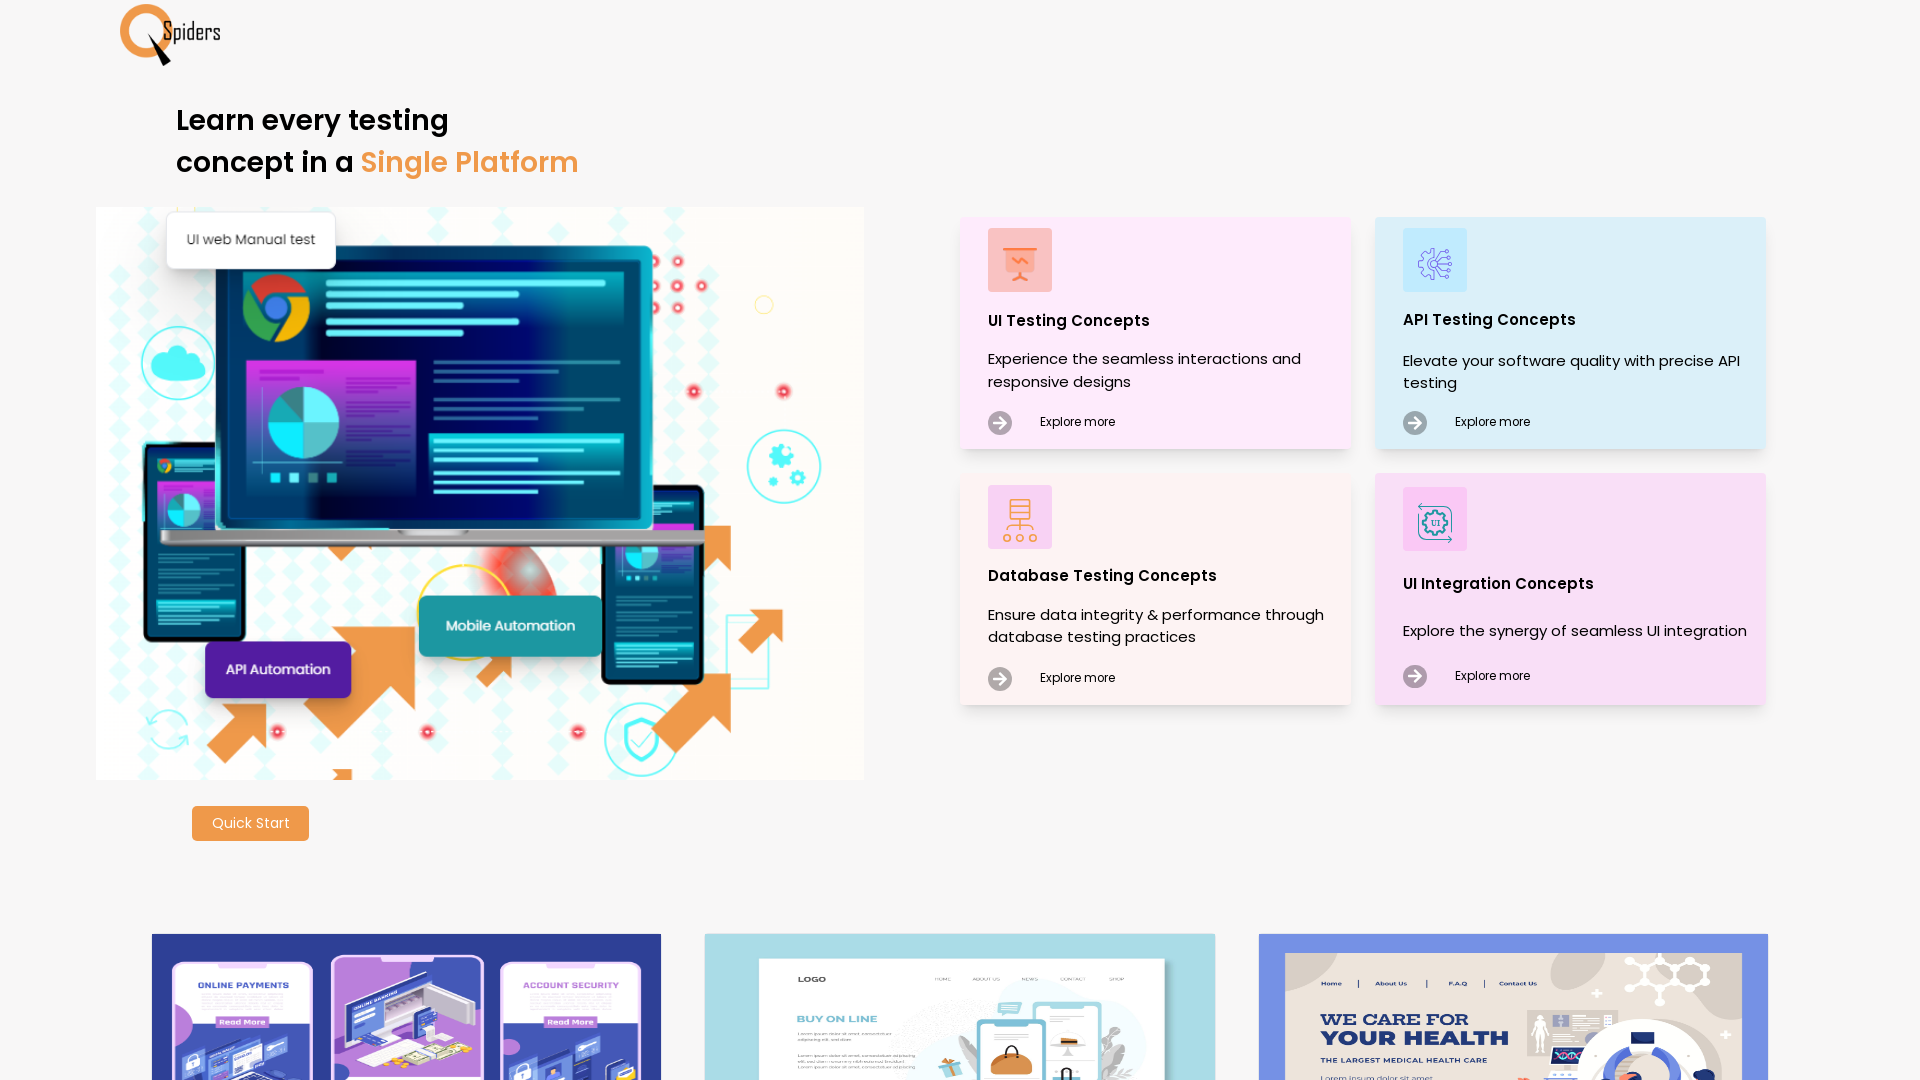

Retrieved current viewport size from page
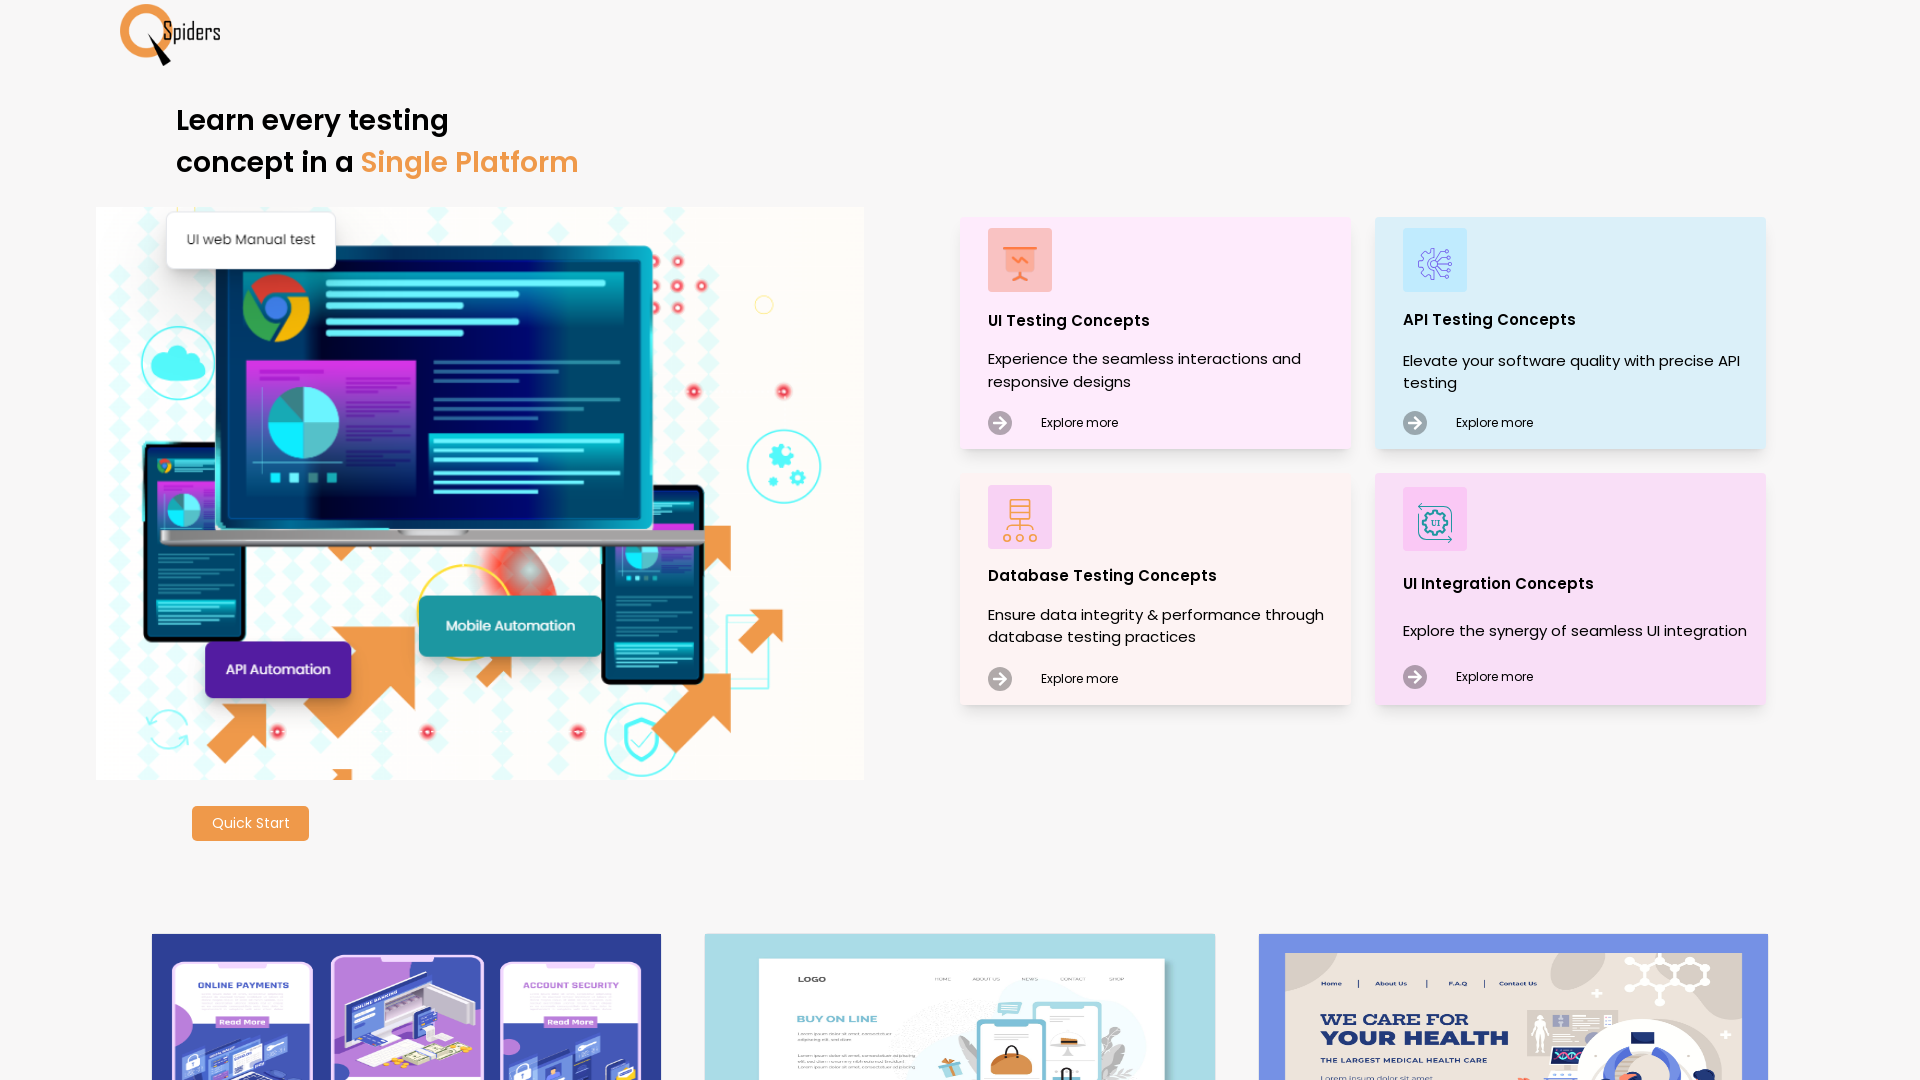

Verified viewport size is not None - window successfully maximized
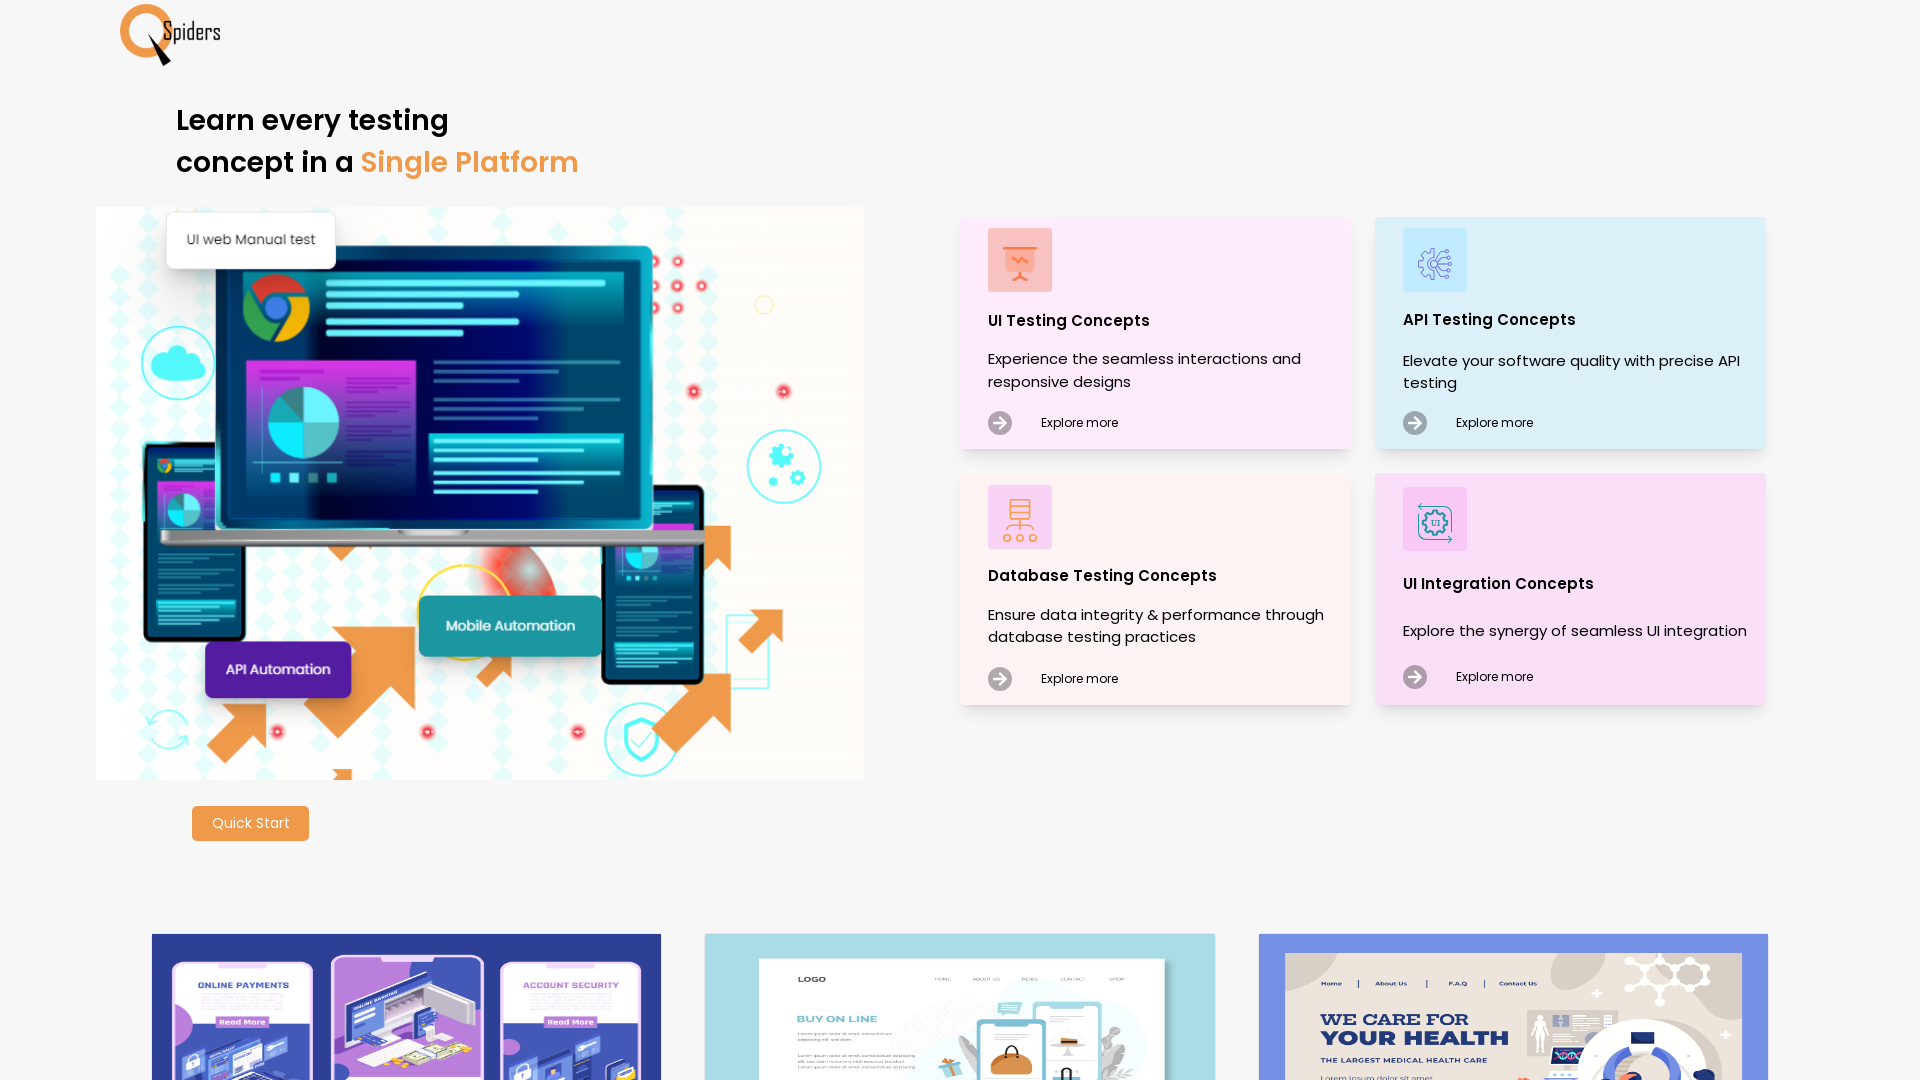

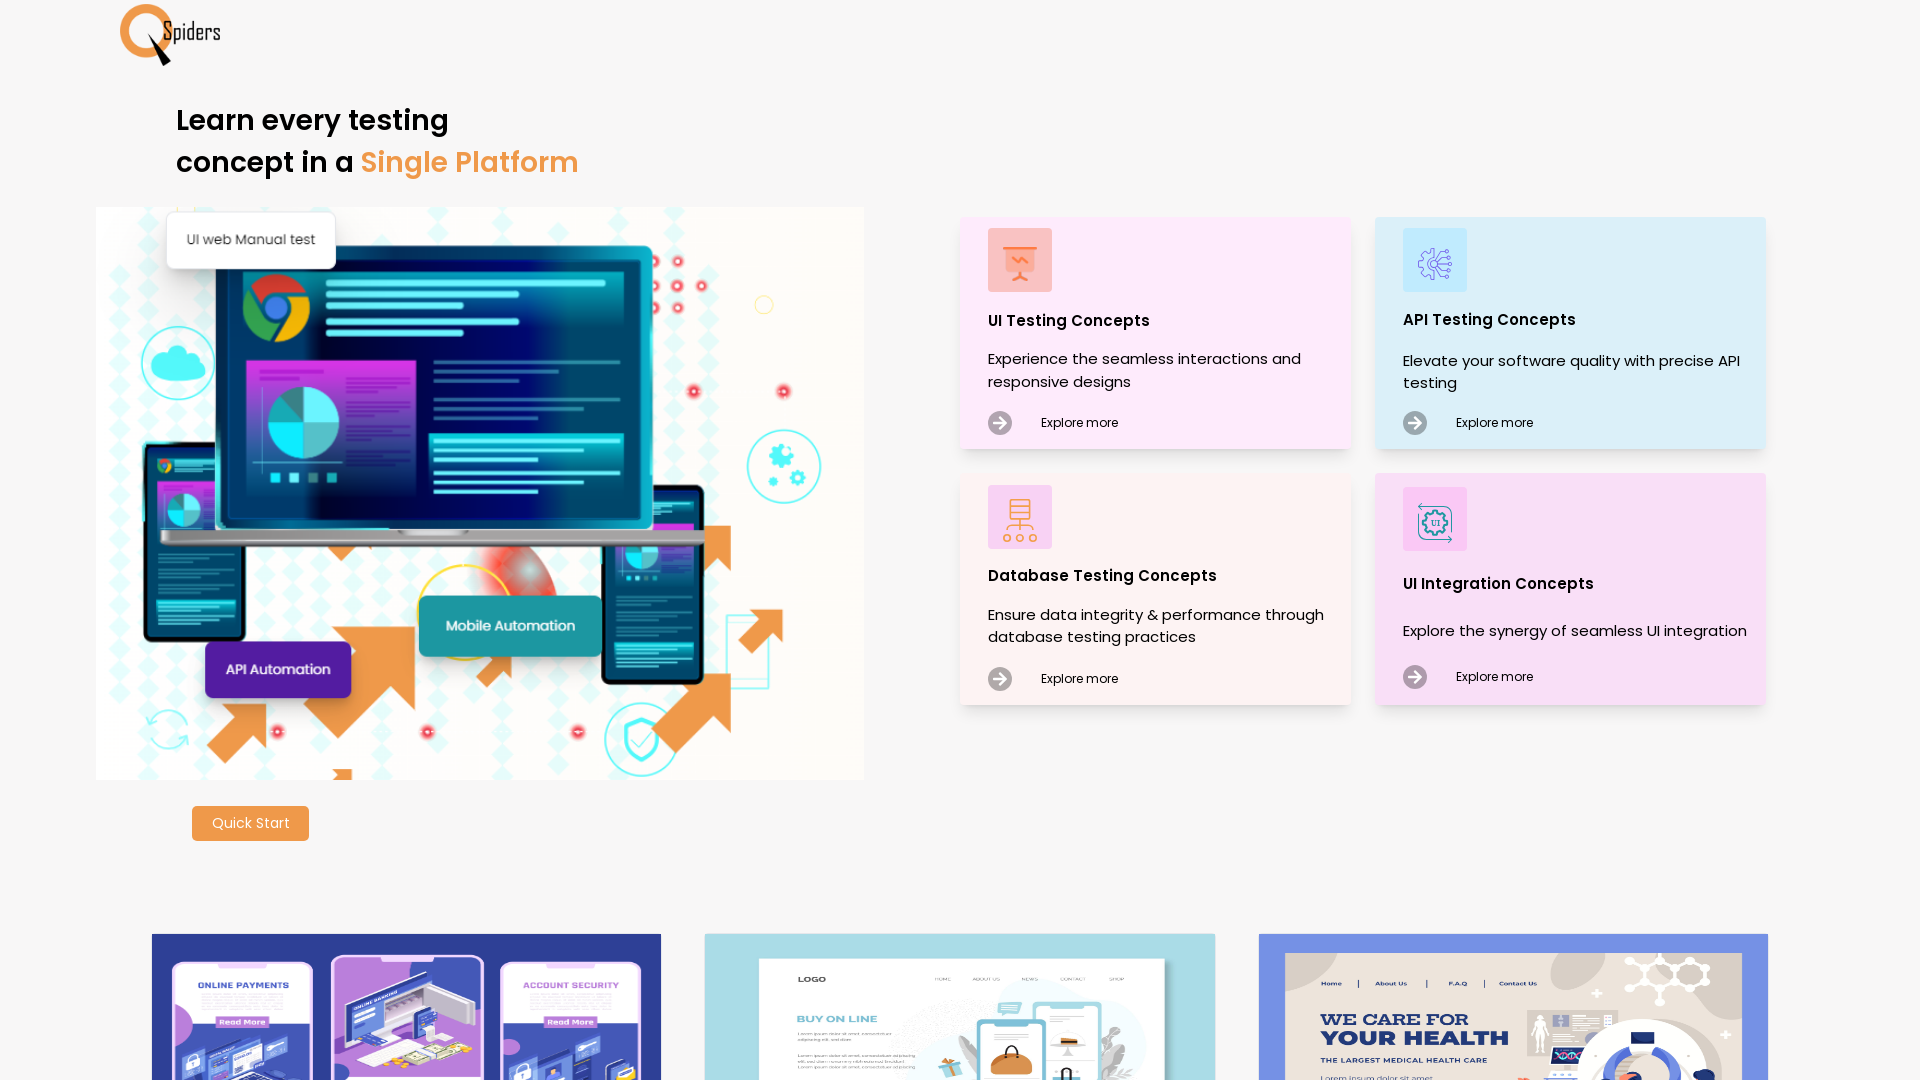